Tests double-click functionality on a button element to trigger the copy text action

Starting URL: https://testautomationpractice.blogspot.com/

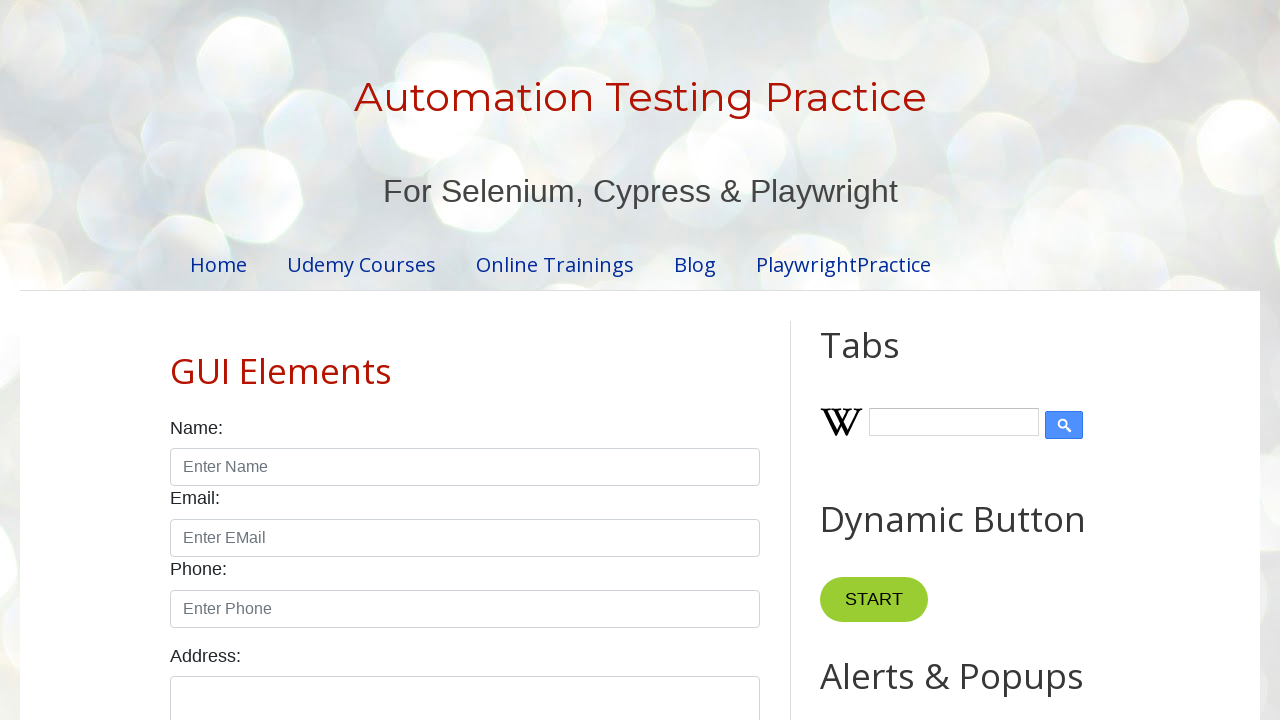

Located the 'Copy Text' button using XPath selector
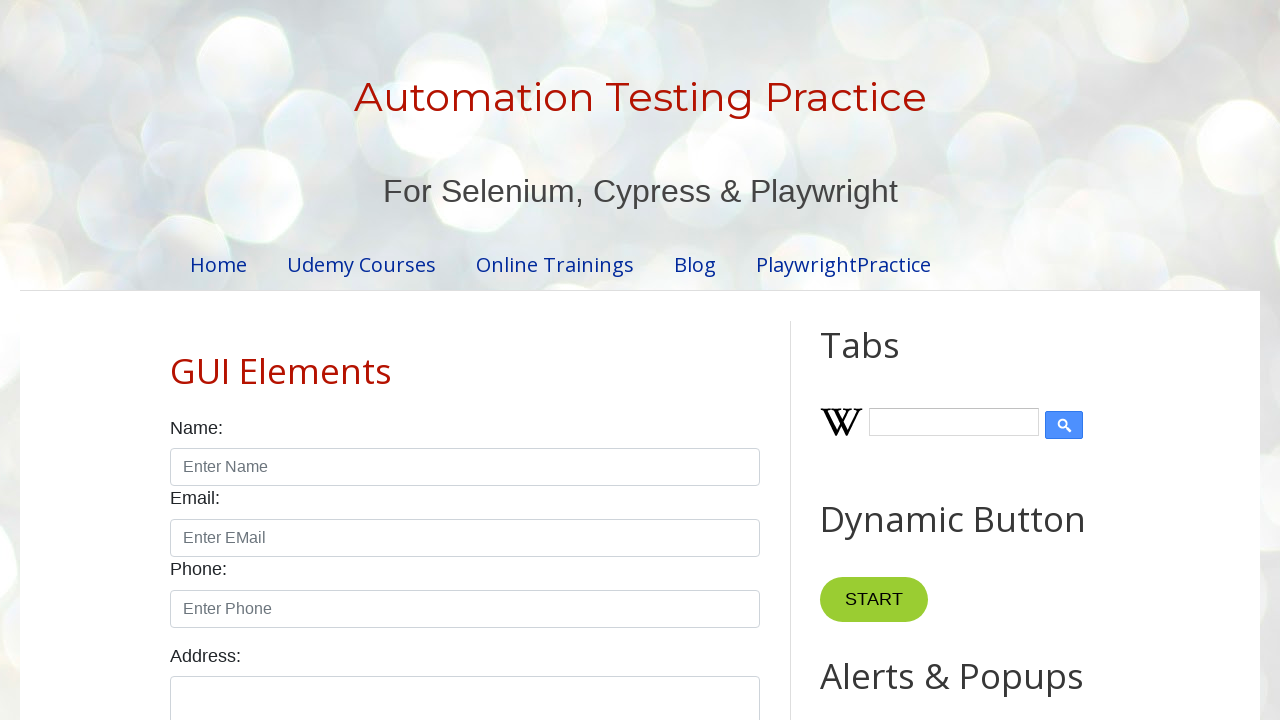

Double-clicked the 'Copy Text' button to trigger copy action at (885, 360) on xpath=//button[contains(.,'Copy Text')]
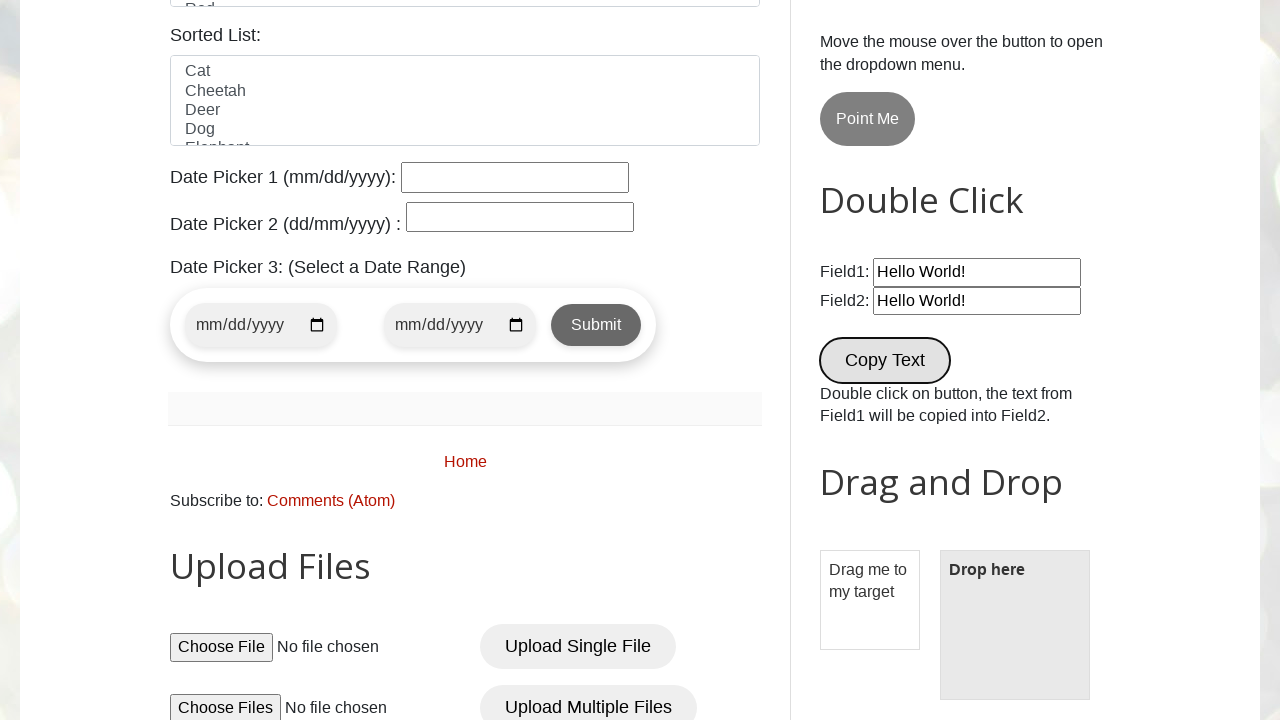

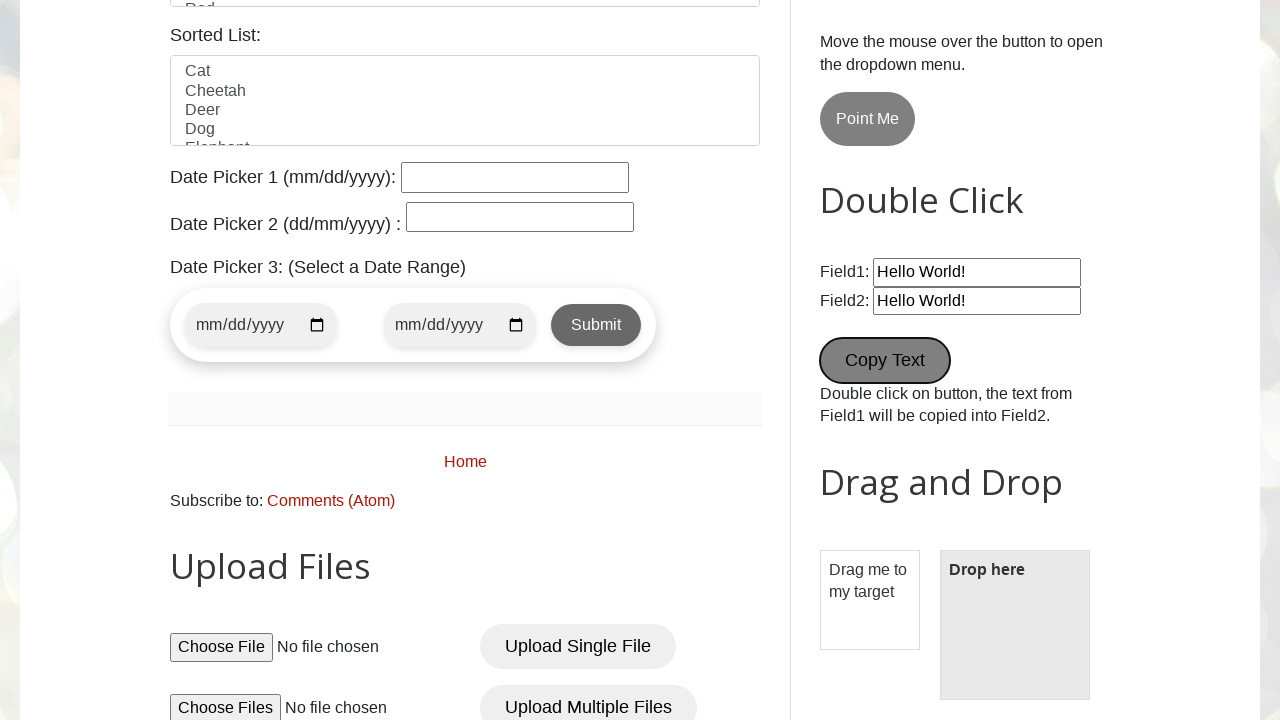